Tests simple alert handling by clicking a button to trigger an alert, reading its text, and accepting it

Starting URL: https://training-support.net/webelements/alerts

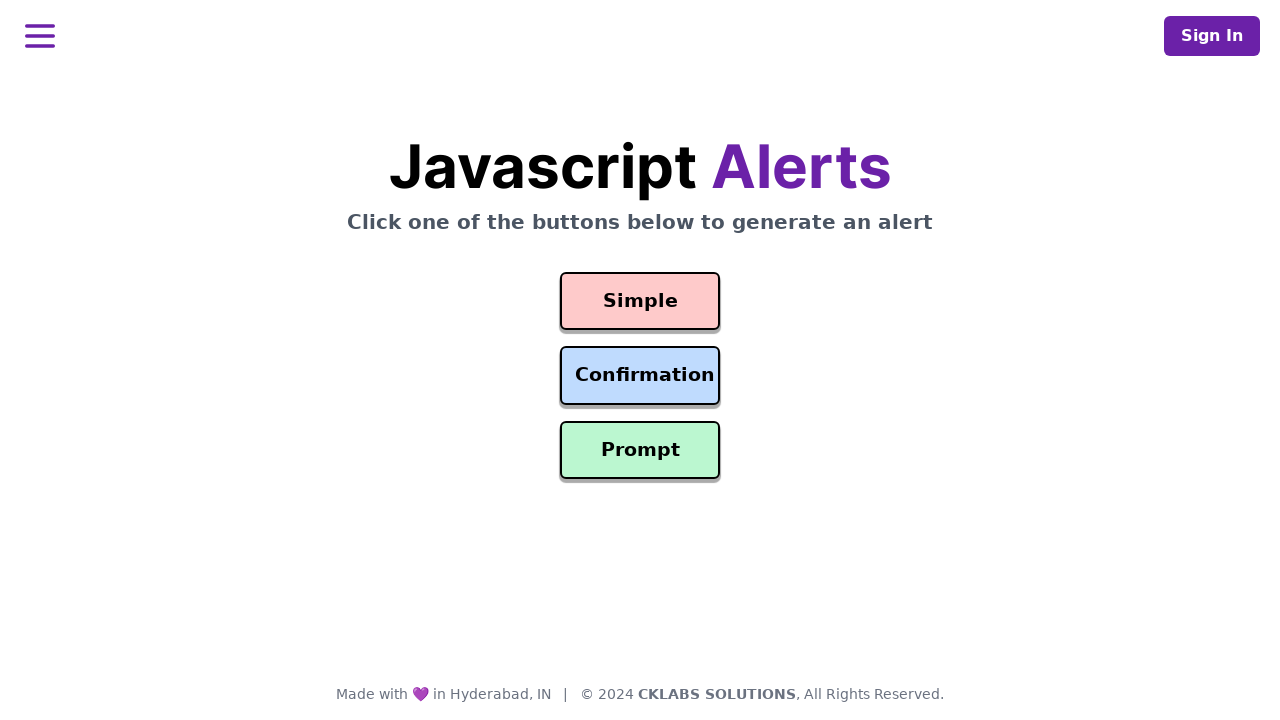

Clicked the Simple Alert button at (640, 301) on #simple
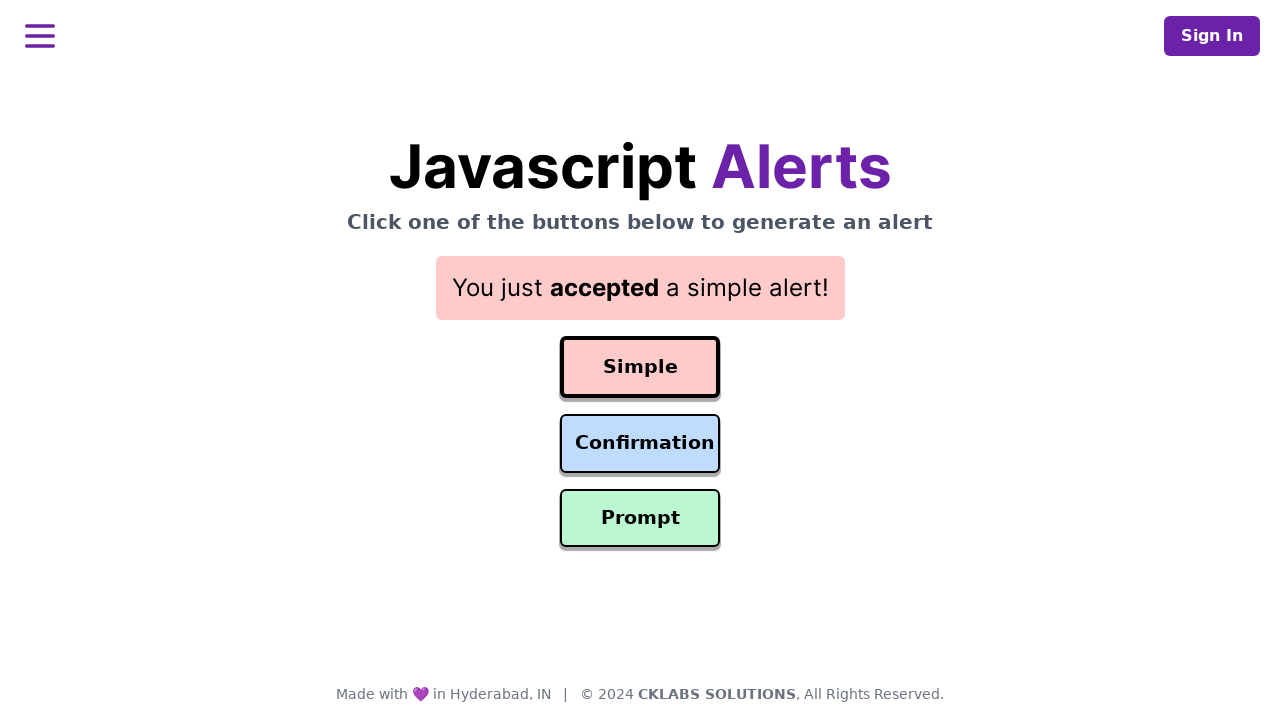

Set up dialog handler to accept alerts
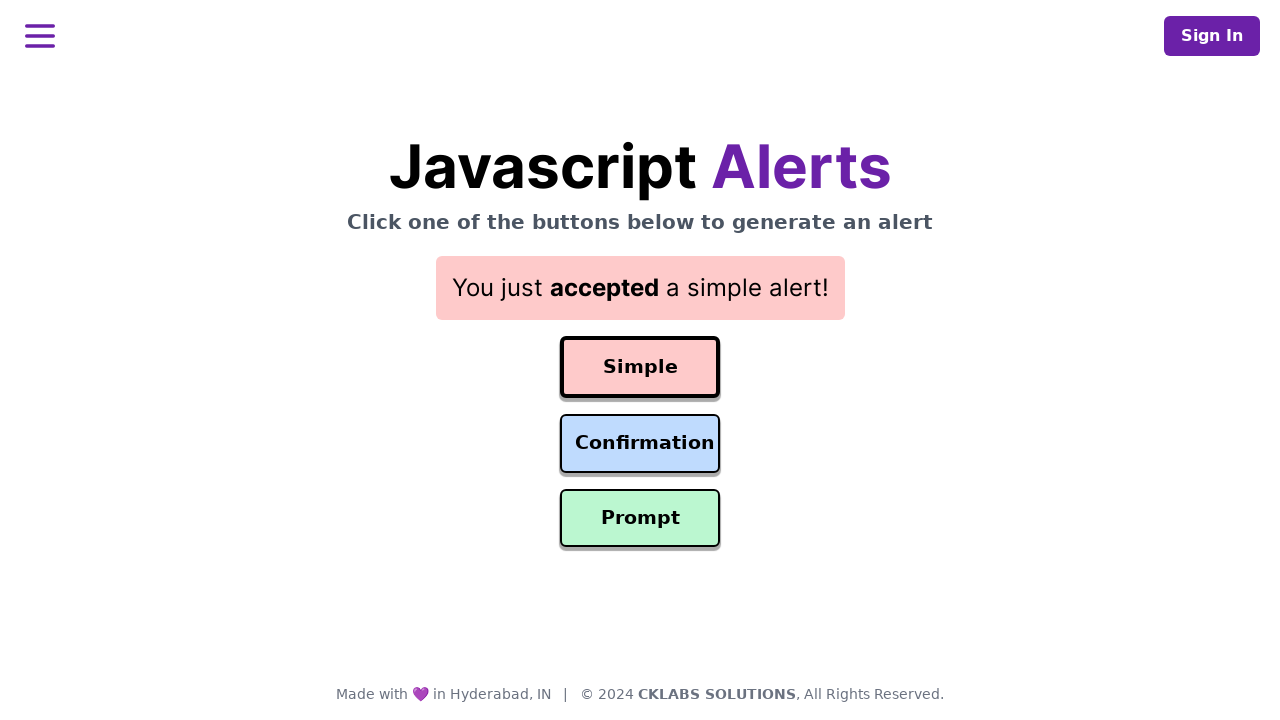

Waited for result text to appear after alert was accepted
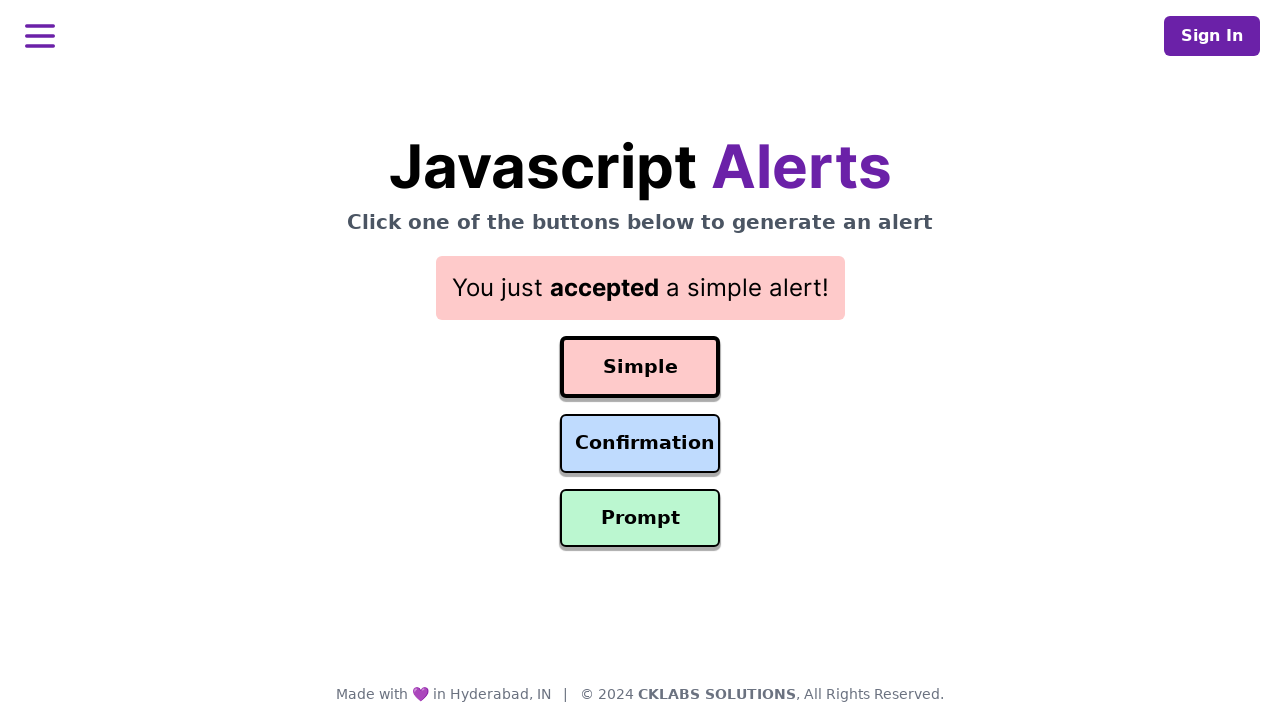

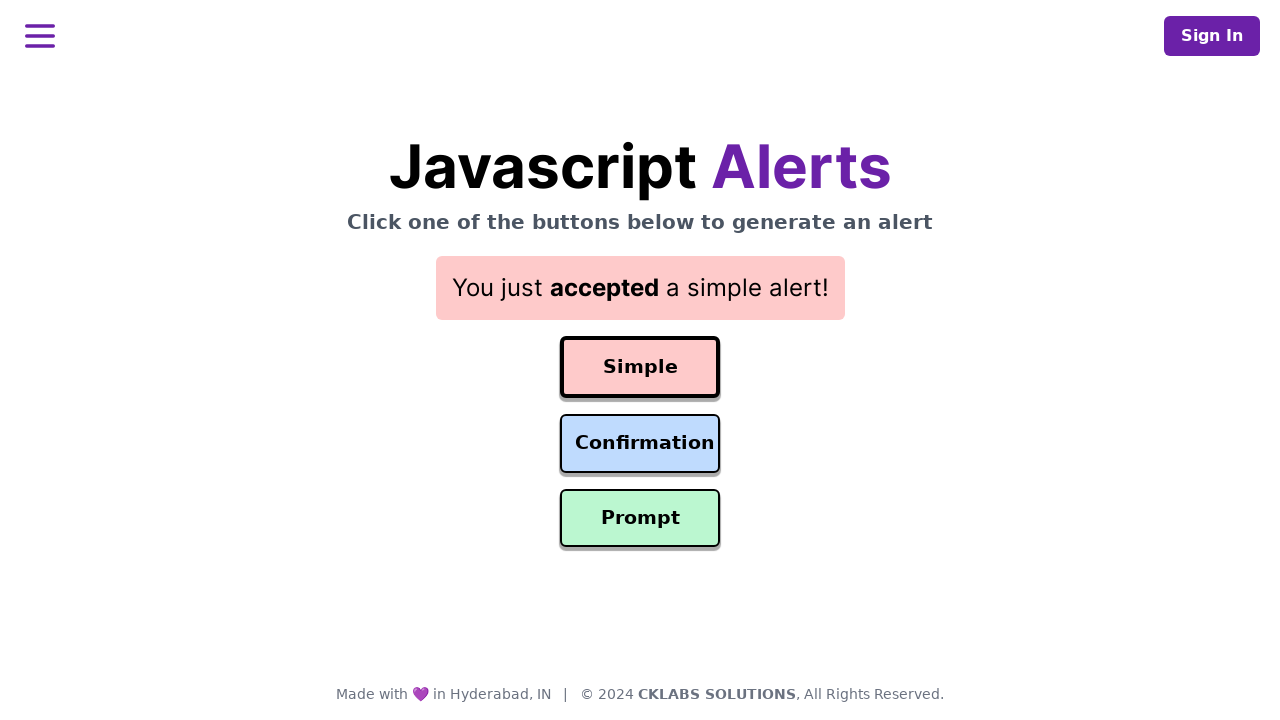